Tests a password generator web tool by filling in master password and site name fields multiple times and verifying that passwords are generated.

Starting URL: http://angel.net/~nic/passwd.current.html

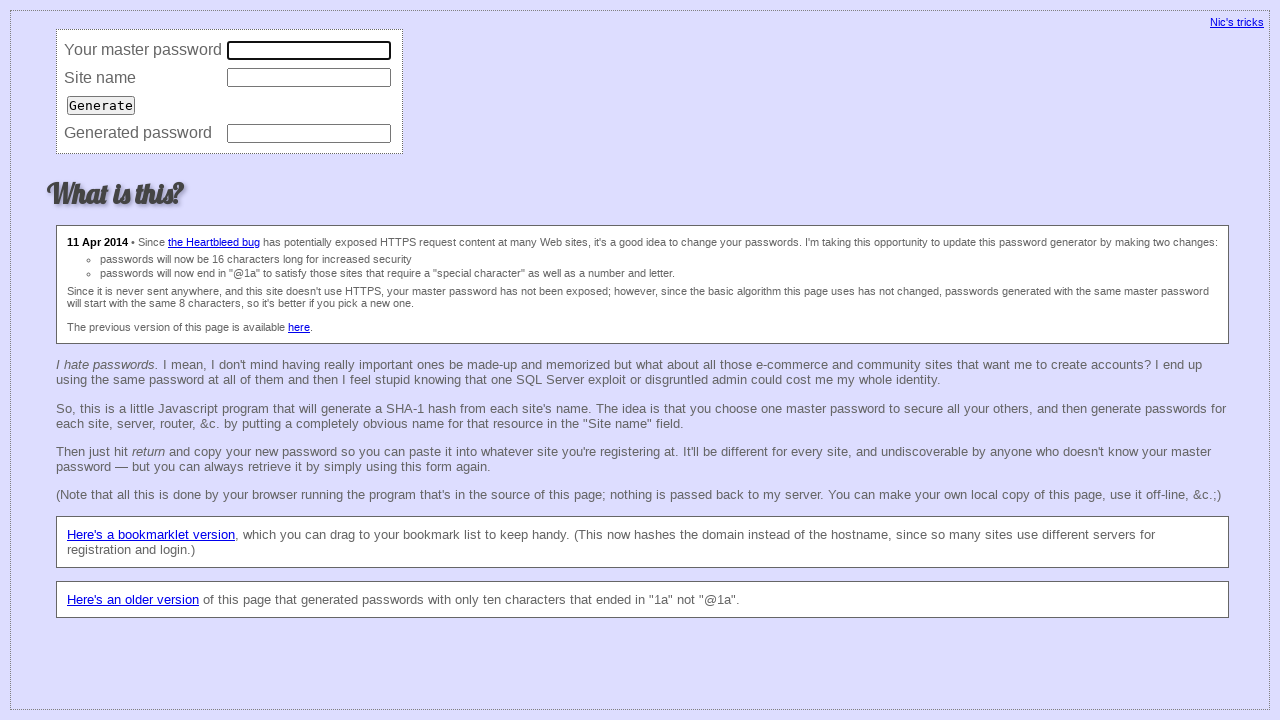

Filled master password field with '123456' on input[name='master']
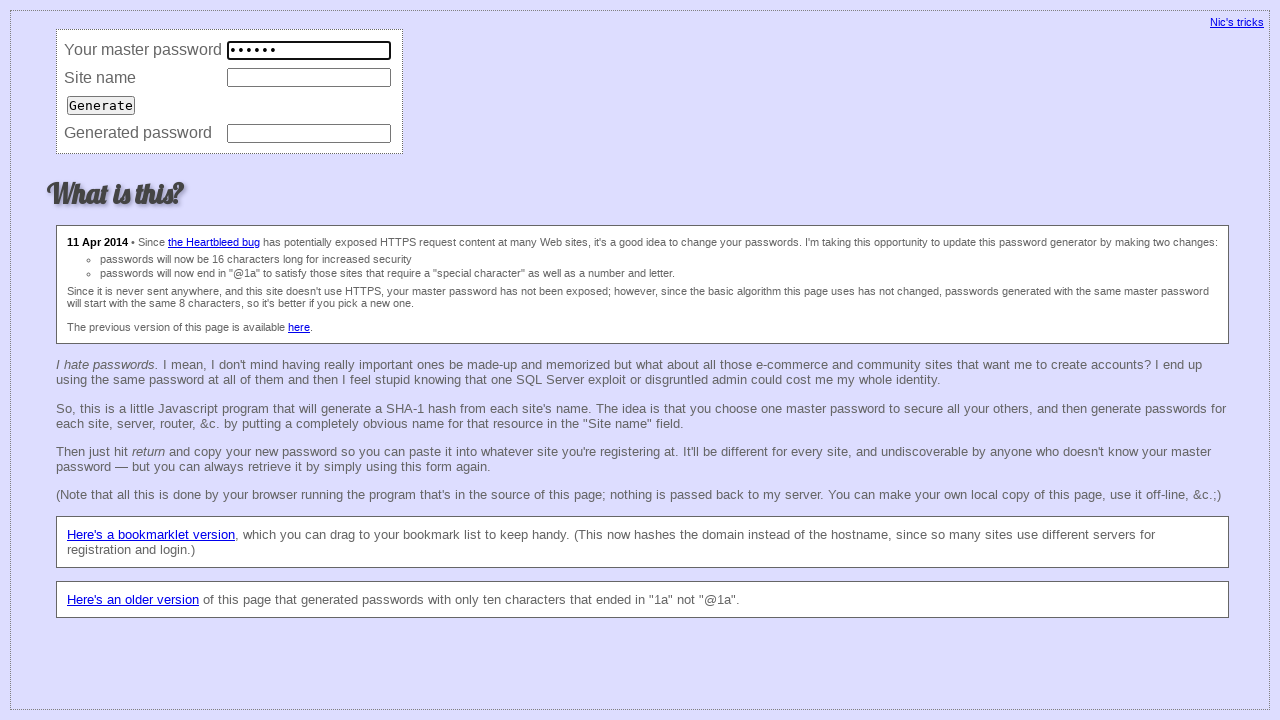

Filled site name field with 'fsdfd@fre.fer' on input[name='site']
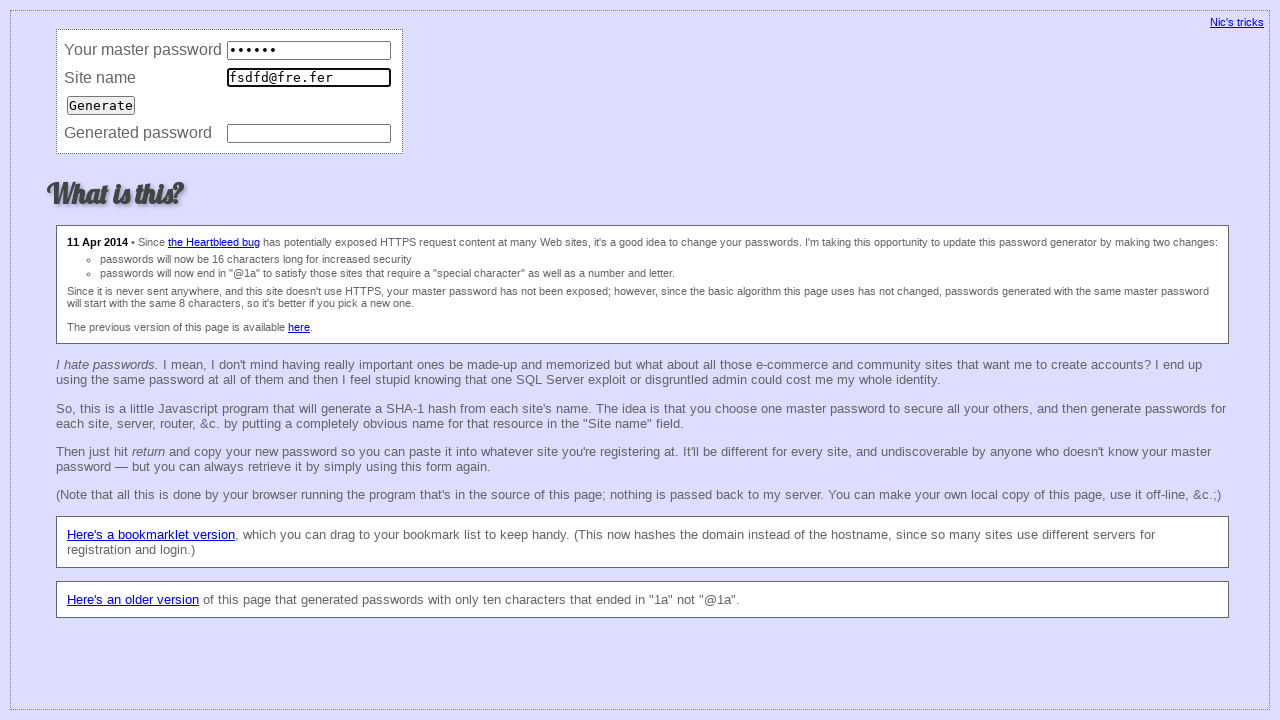

Pressed Enter to generate password on input[name='site']
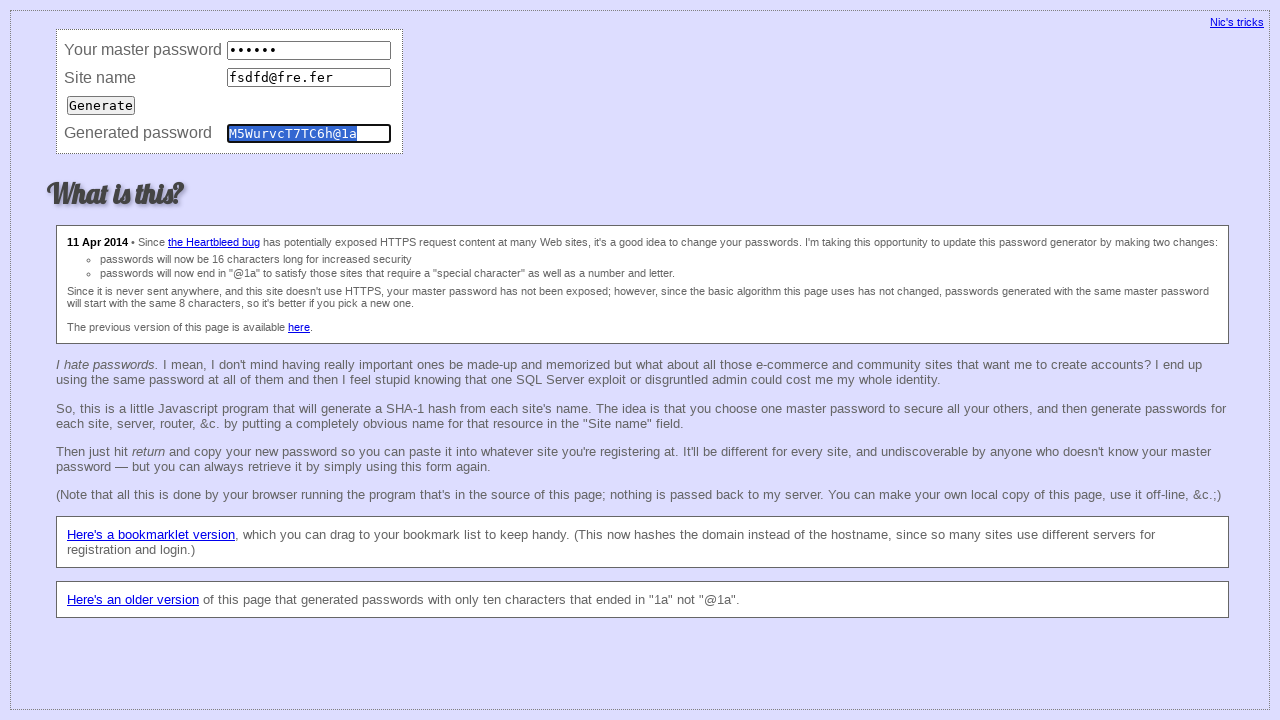

Password field appeared after first generation
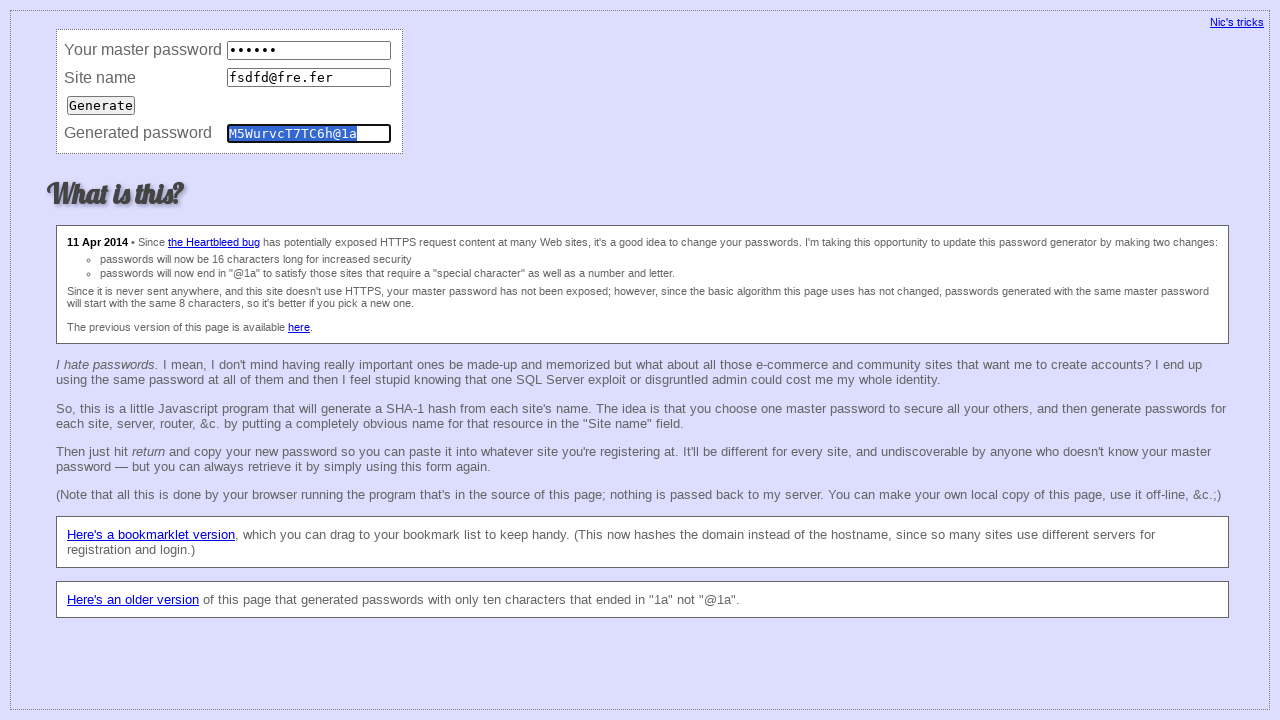

Cleared master password field on input[name='master']
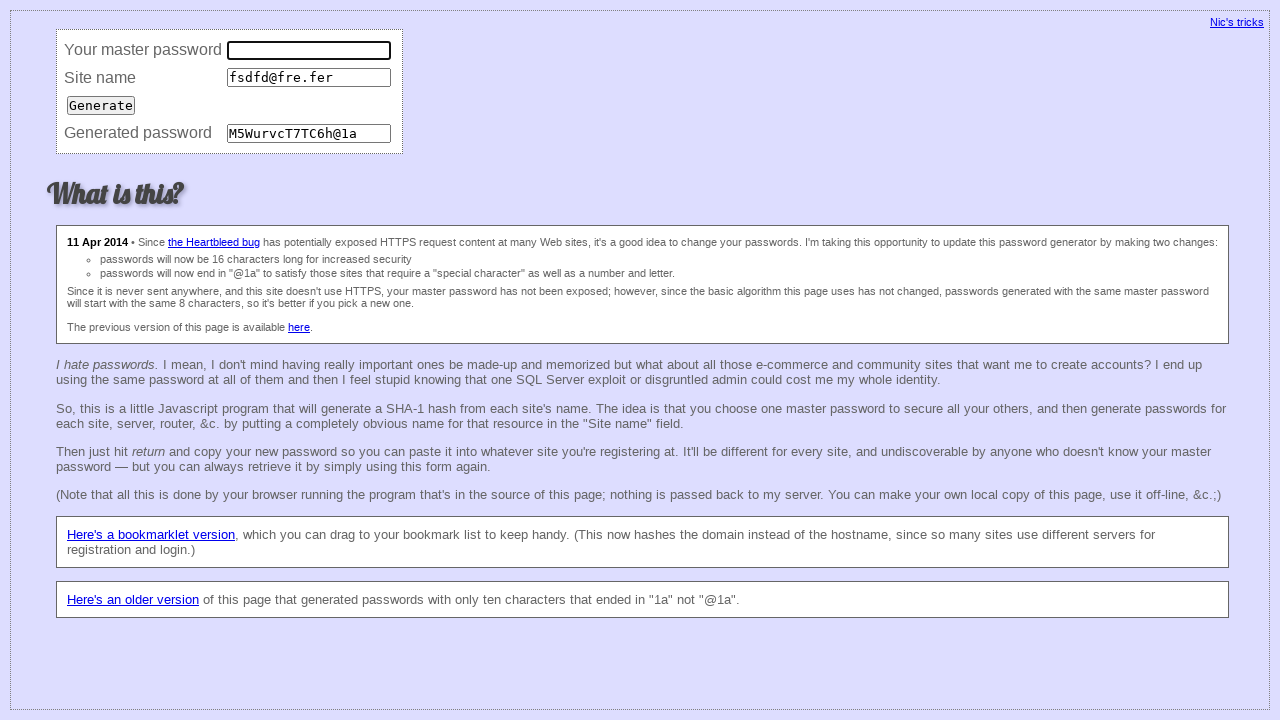

Cleared site name field on input[name='site']
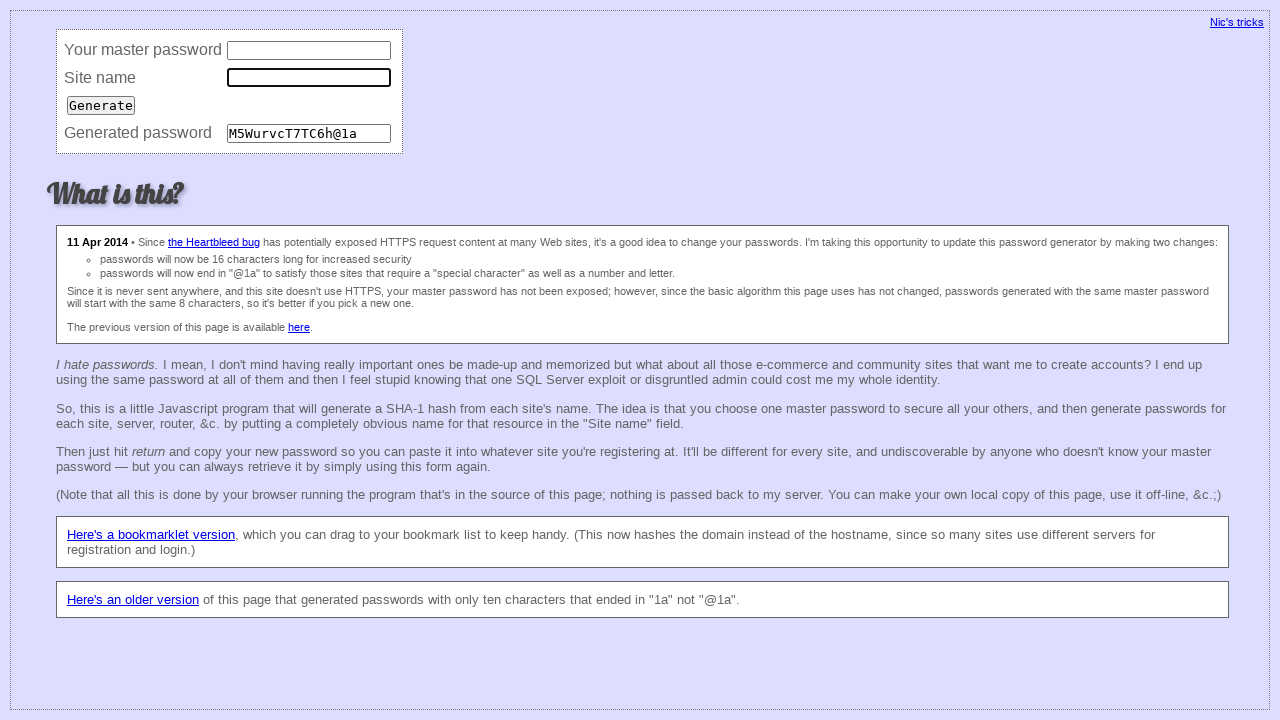

Filled master password field with 'sdgdfgdf' for second test on input[name='master']
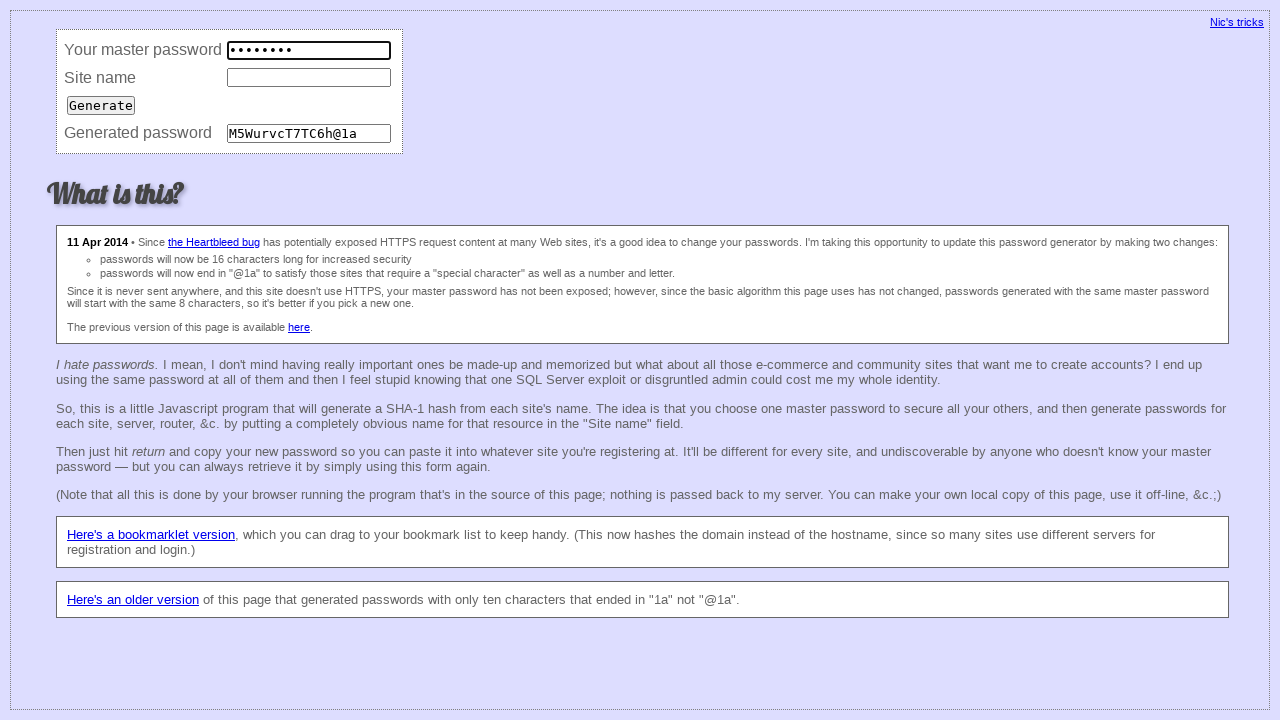

Filled site name field with 'fsdfd@gfyfguvhu.fer' on input[name='site']
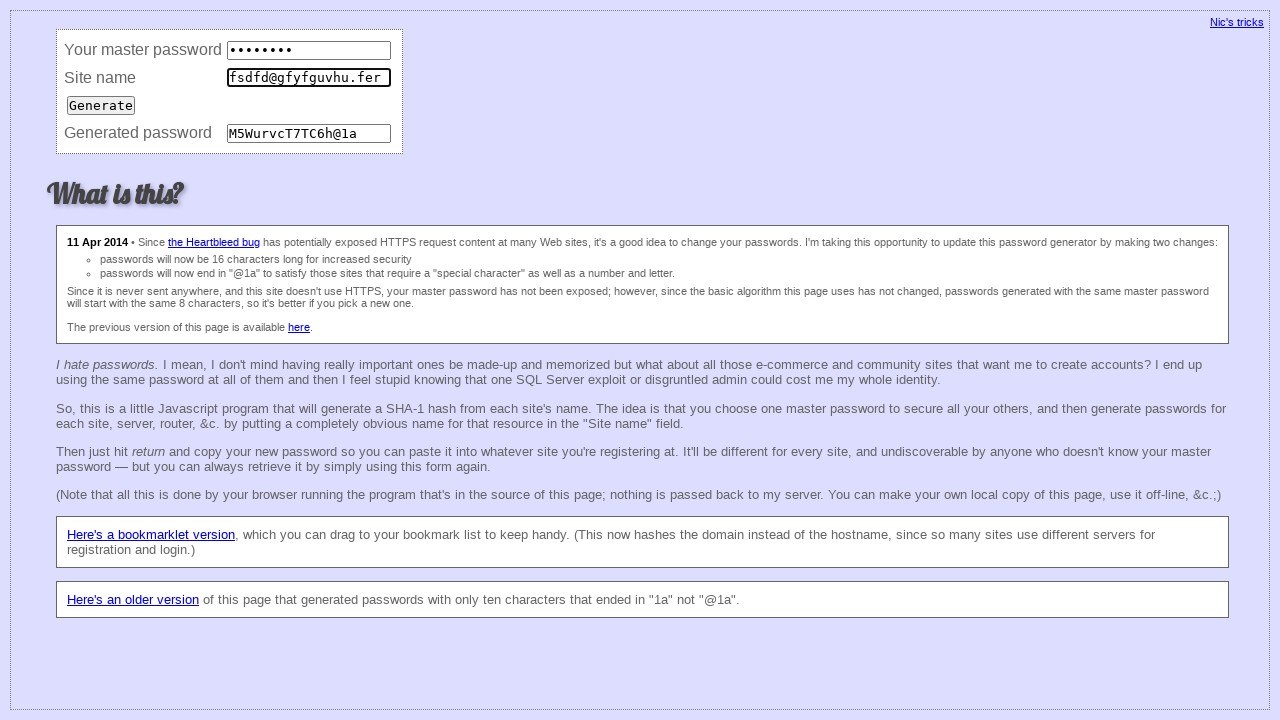

Pressed Enter to generate second password on input[name='site']
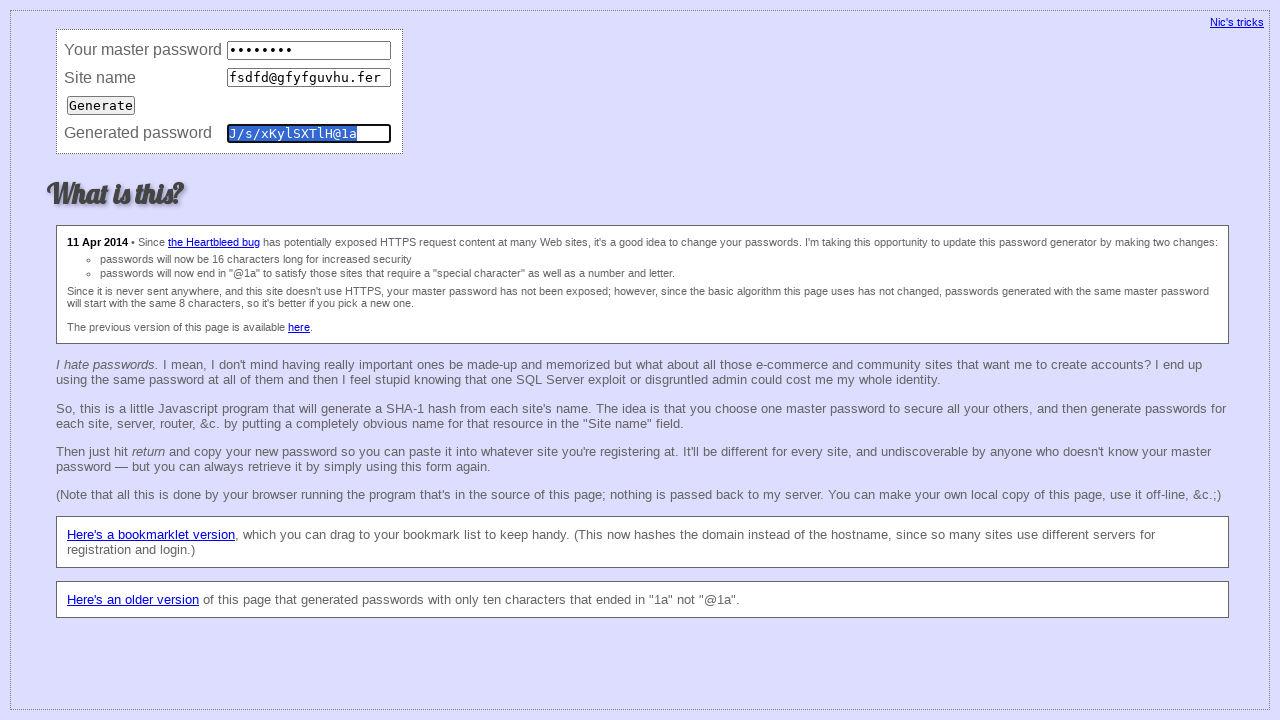

Password field appeared after second generation
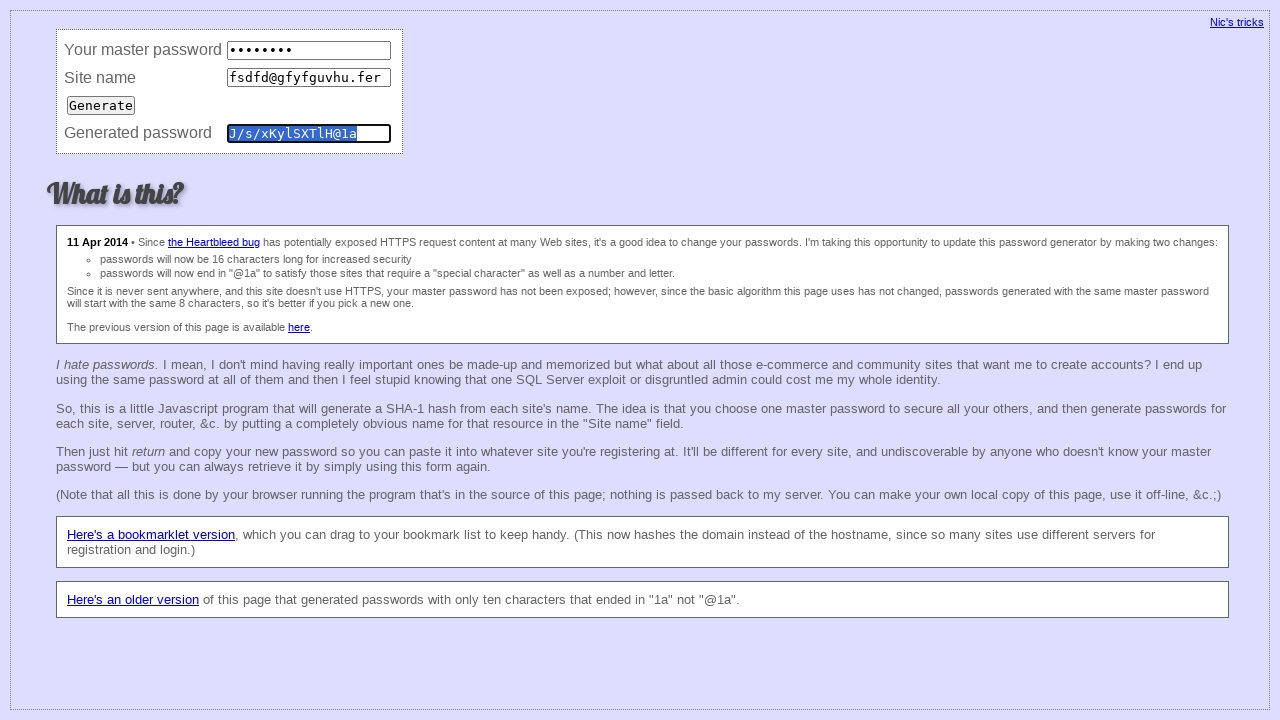

Cleared master password field on input[name='master']
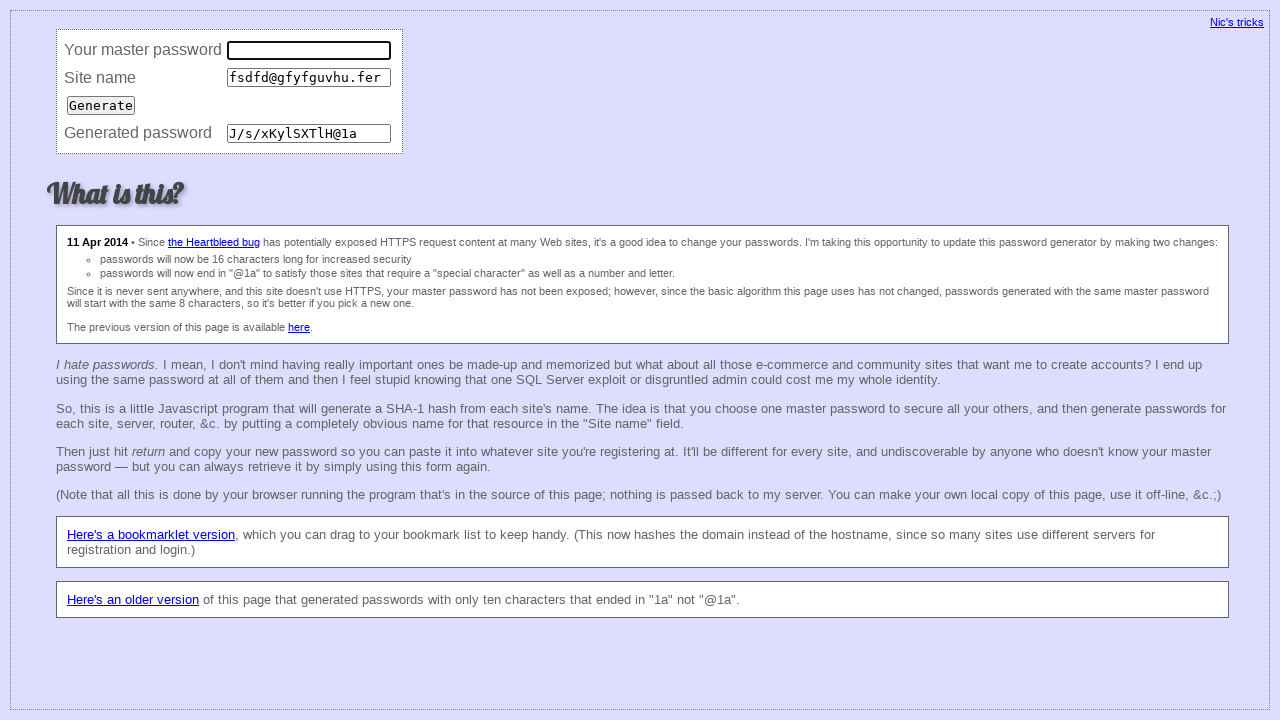

Cleared site name field on input[name='site']
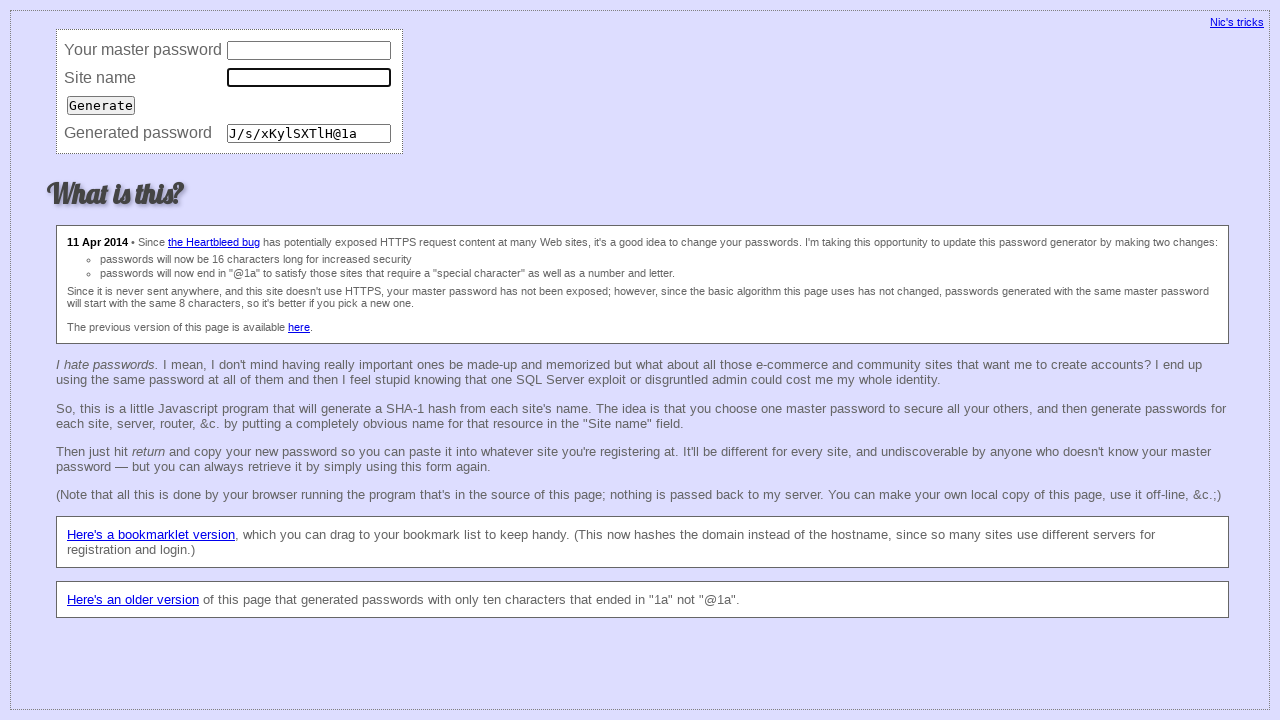

Filled master password field with 'r76tr7t7' for third test on input[name='master']
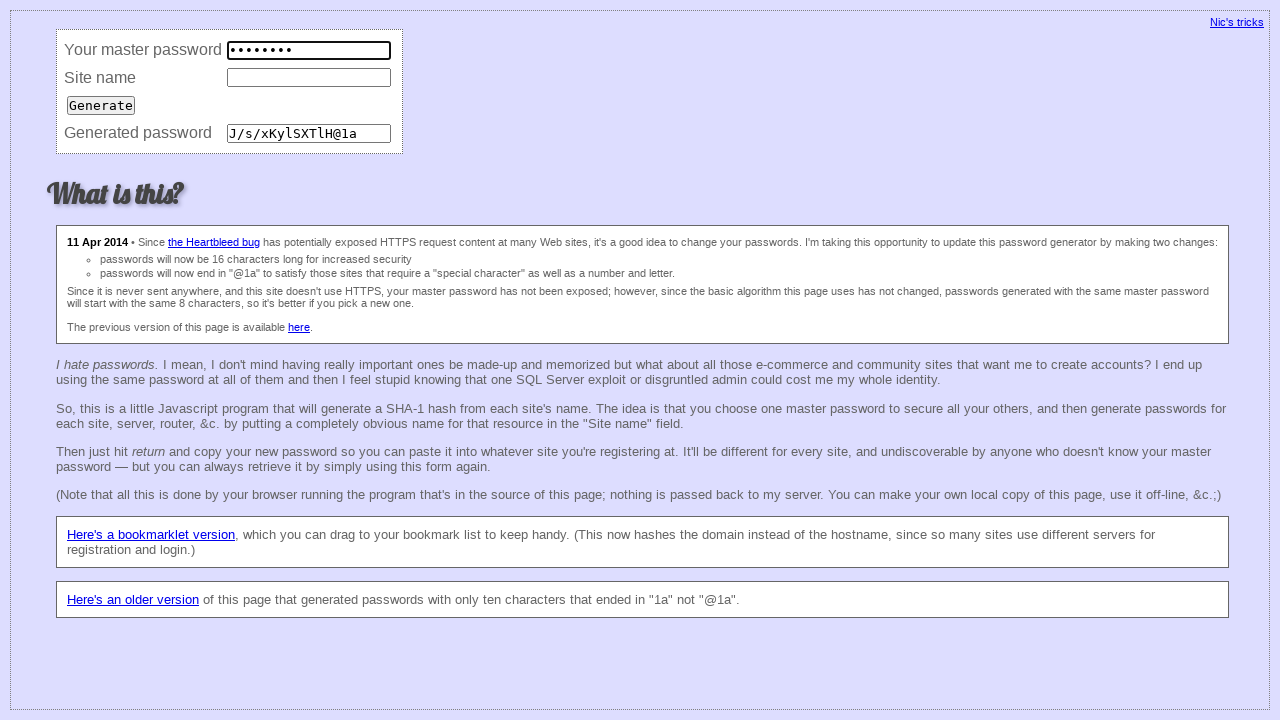

Filled site name field with 'fsdfdr6r56r56@fre.fer' on input[name='site']
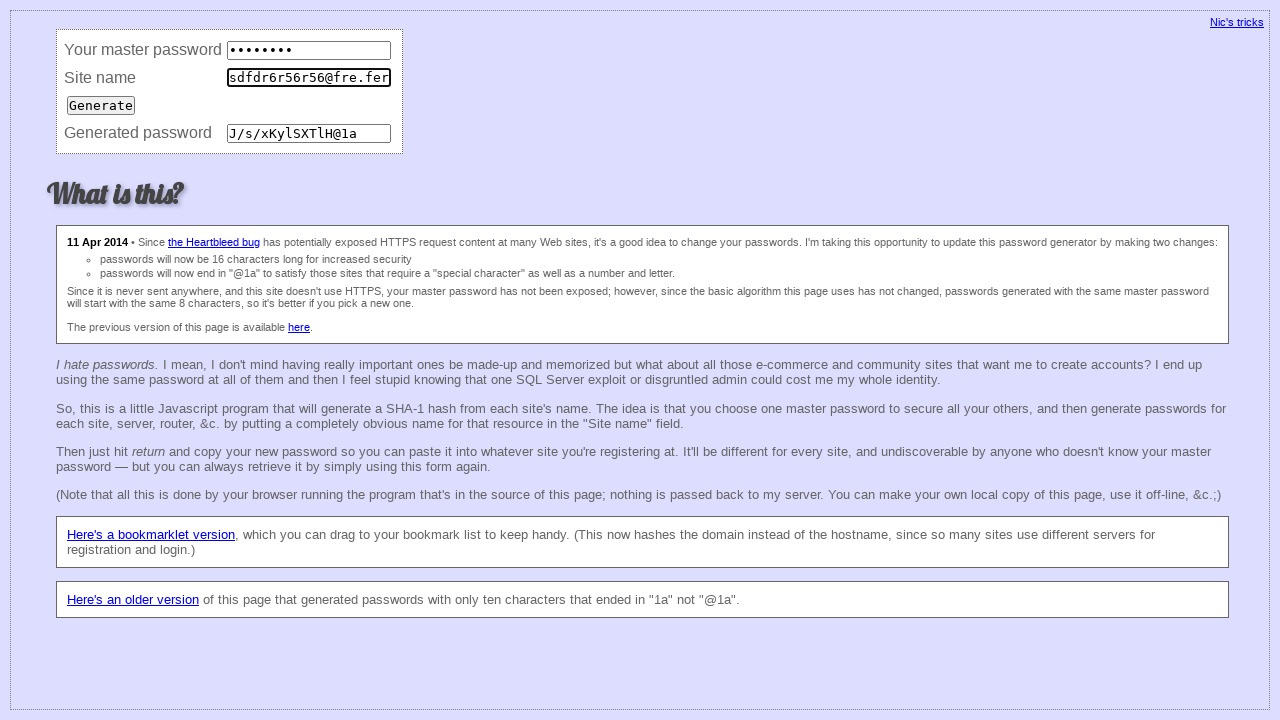

Pressed Enter to generate third password on input[name='site']
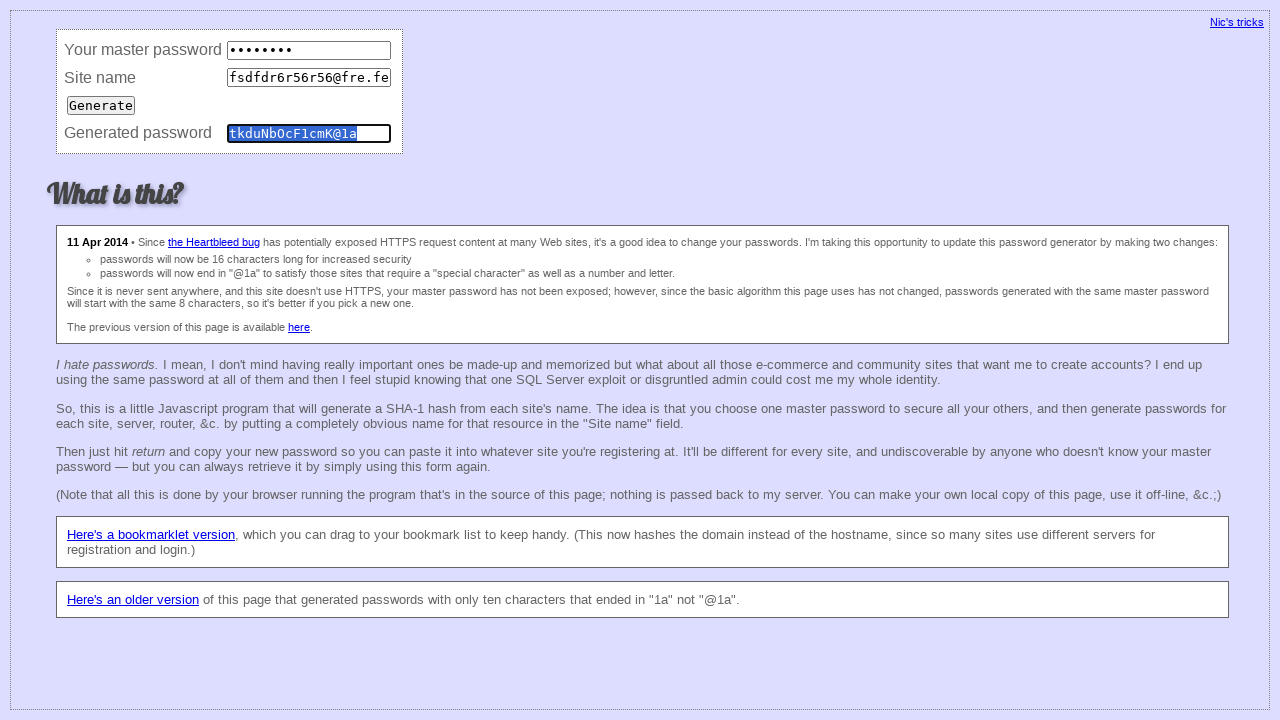

Password field appeared after third generation
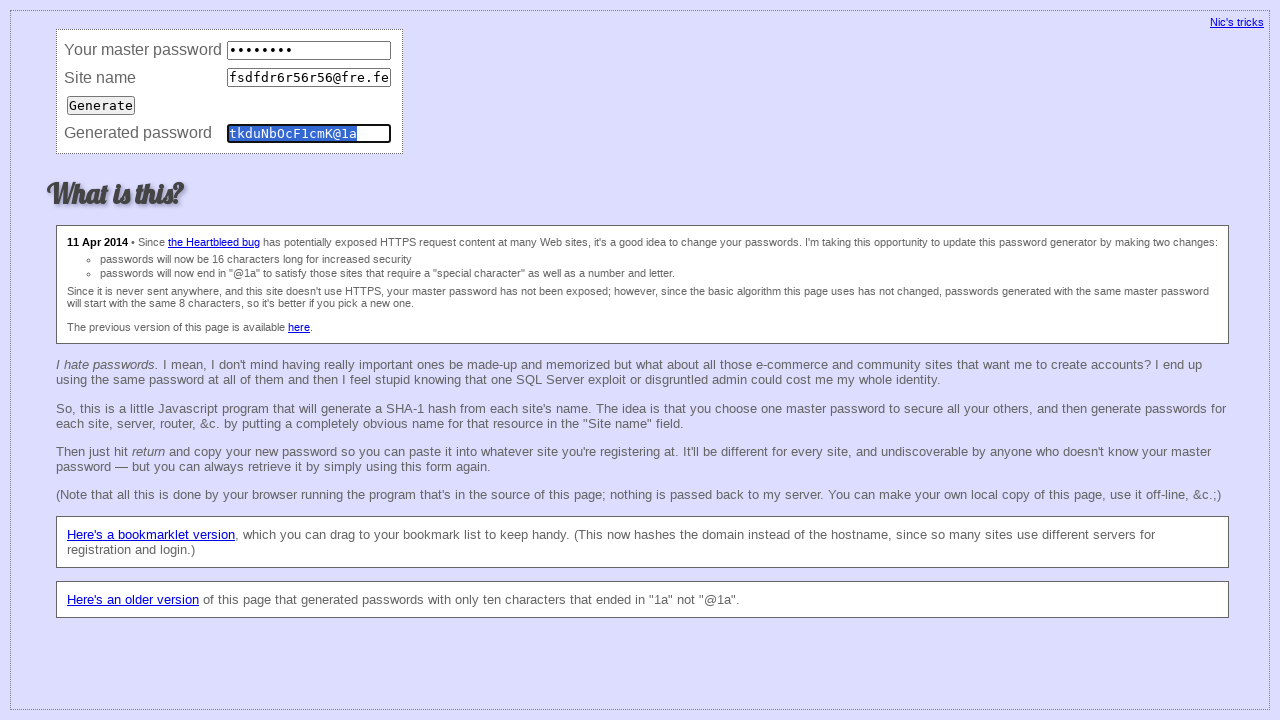

Cleared master password field on input[name='master']
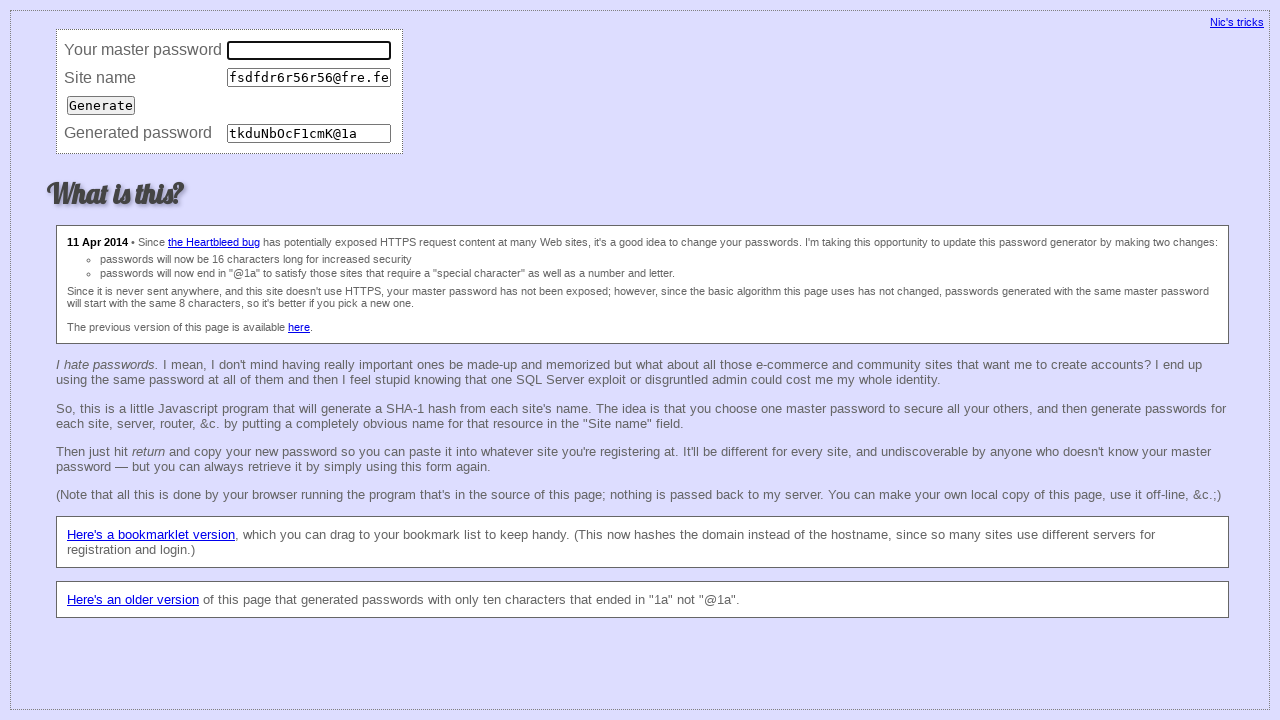

Cleared site name field on input[name='site']
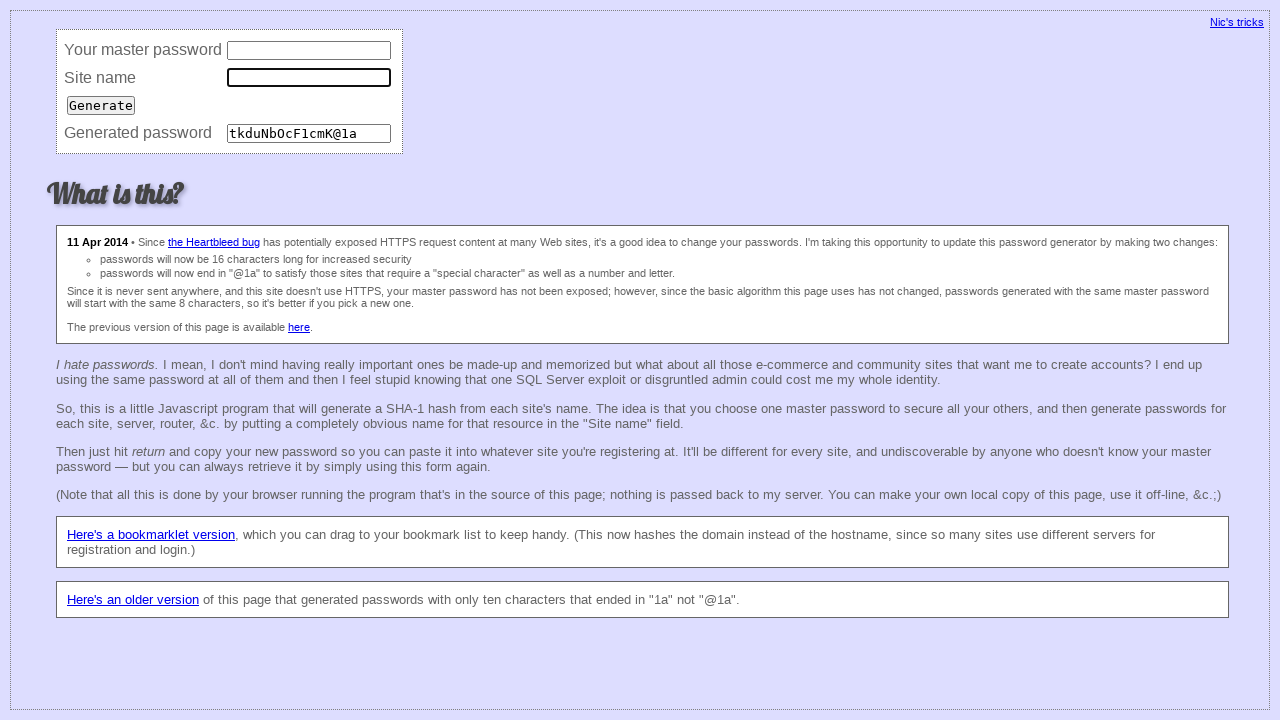

Filled master password field with '123456789' for final test on input[name='master']
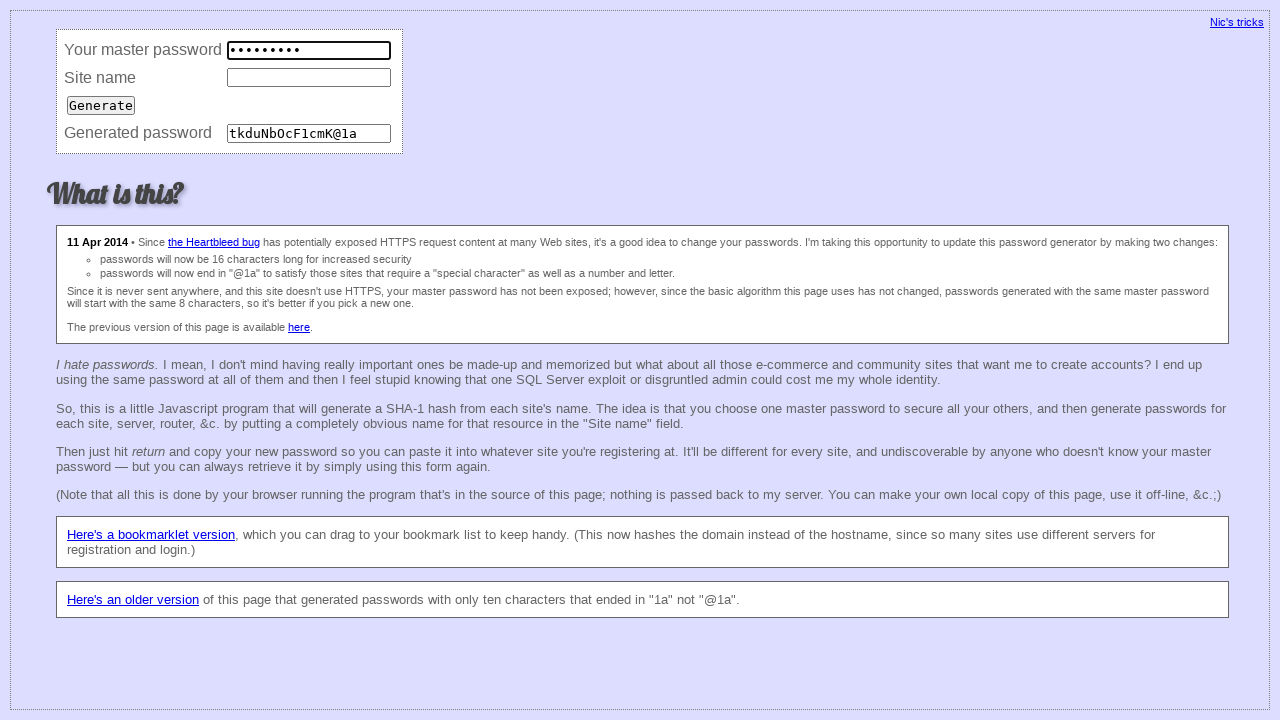

Pressed Enter to generate final password on input[name='site']
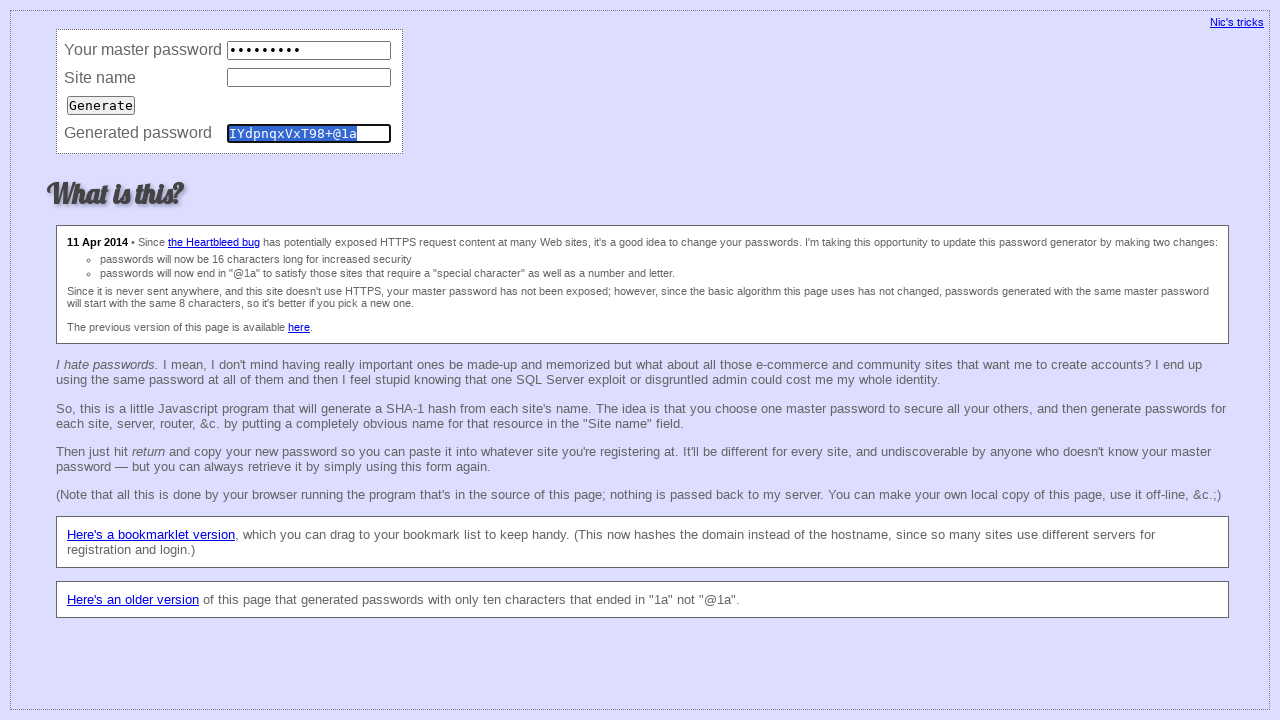

Password field appeared after final generation
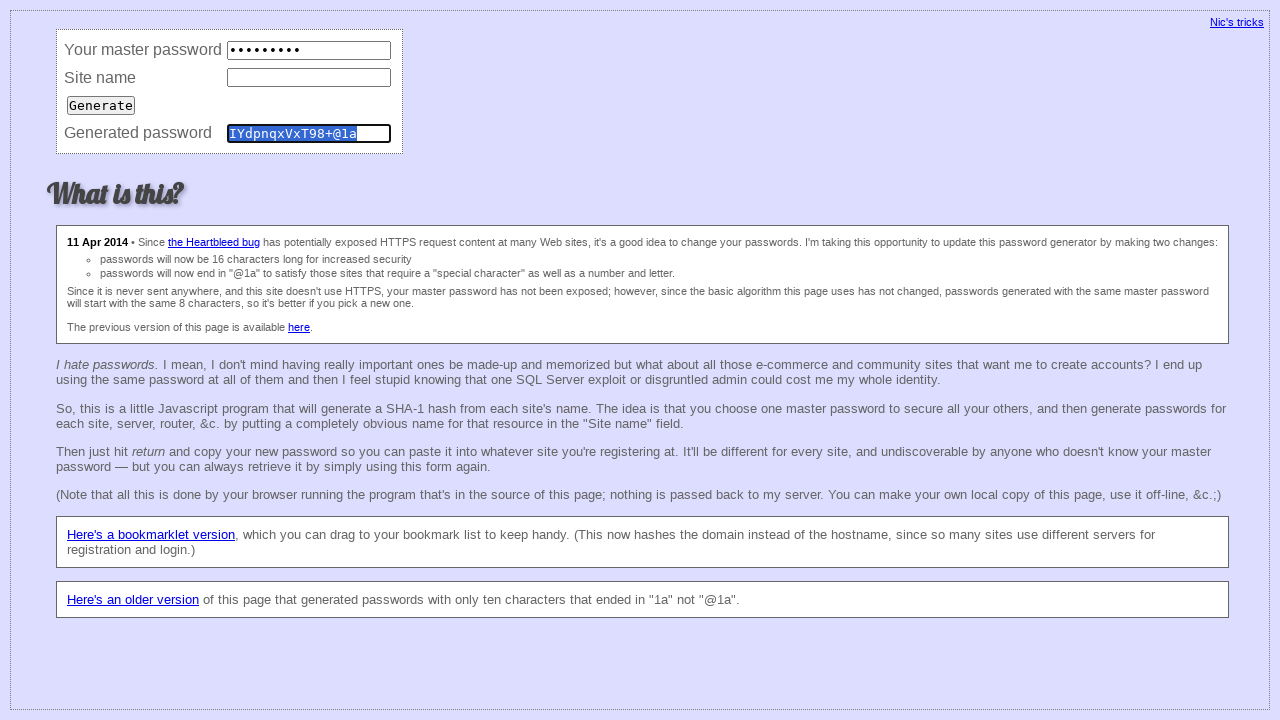

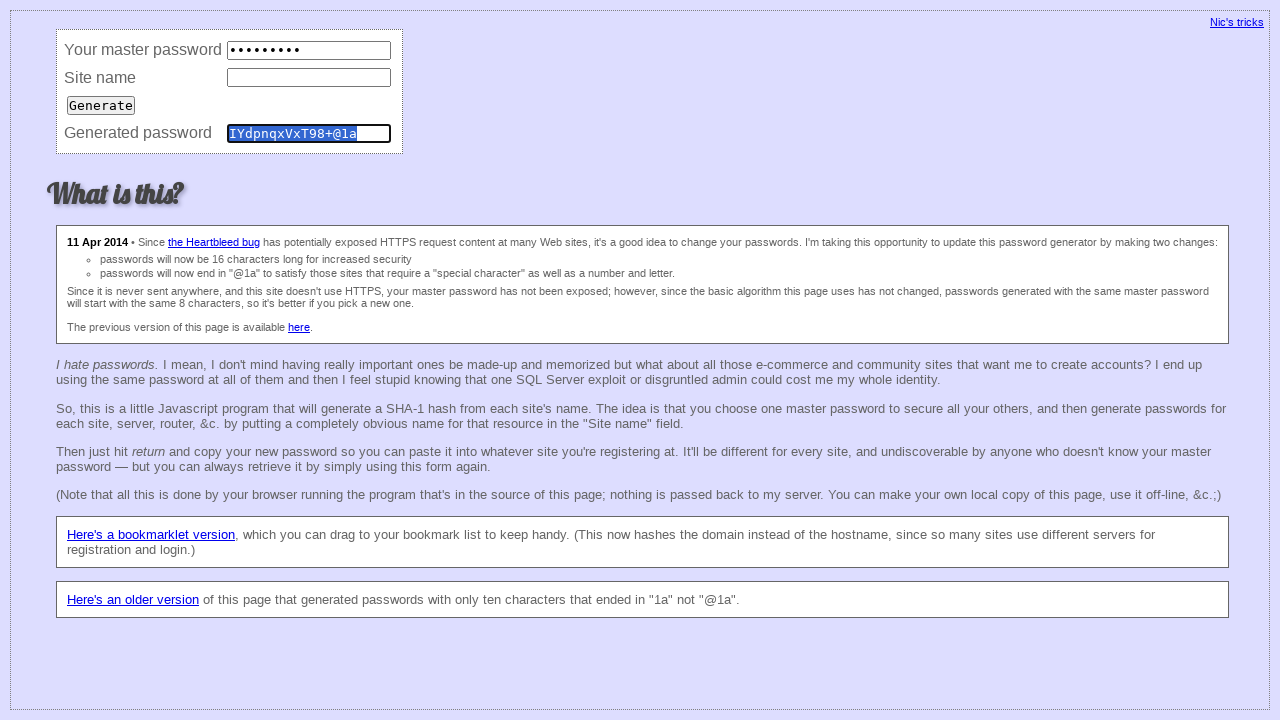